Navigates to a practice login page and verifies the page loads by checking the title

Starting URL: https://rahulshettyacademy.com/loginpagePractise/

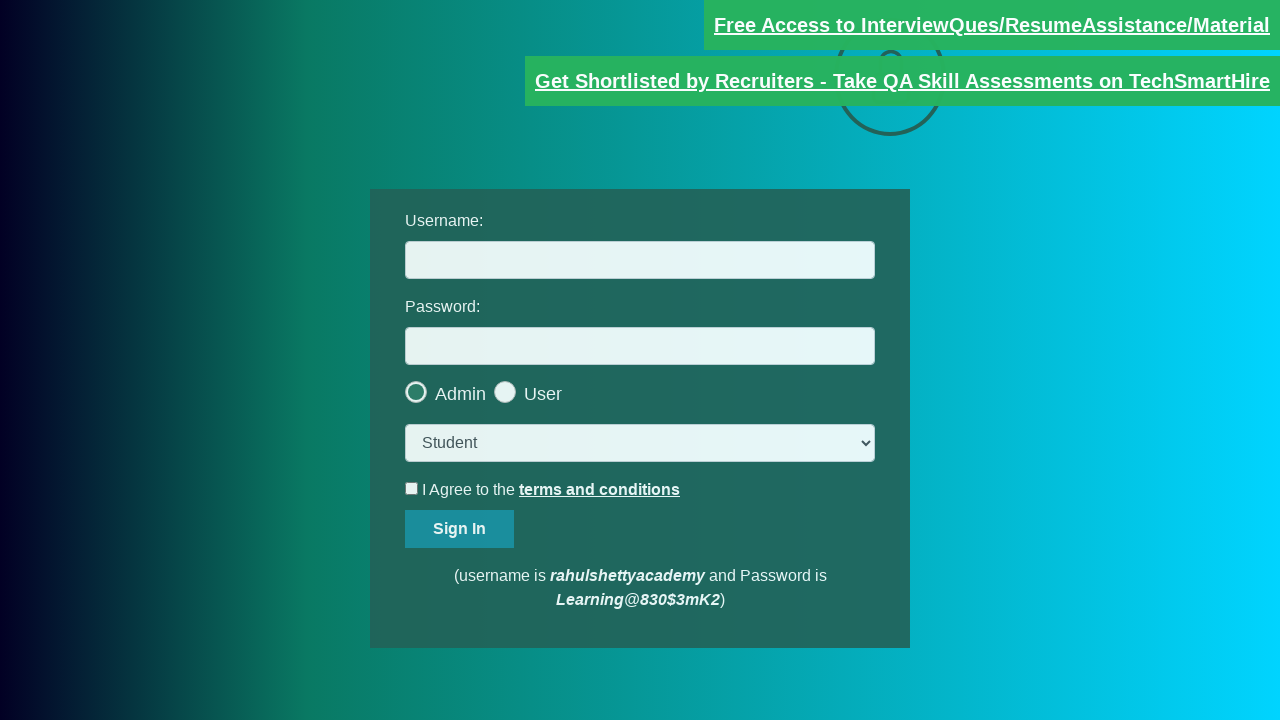

Navigated to practice login page
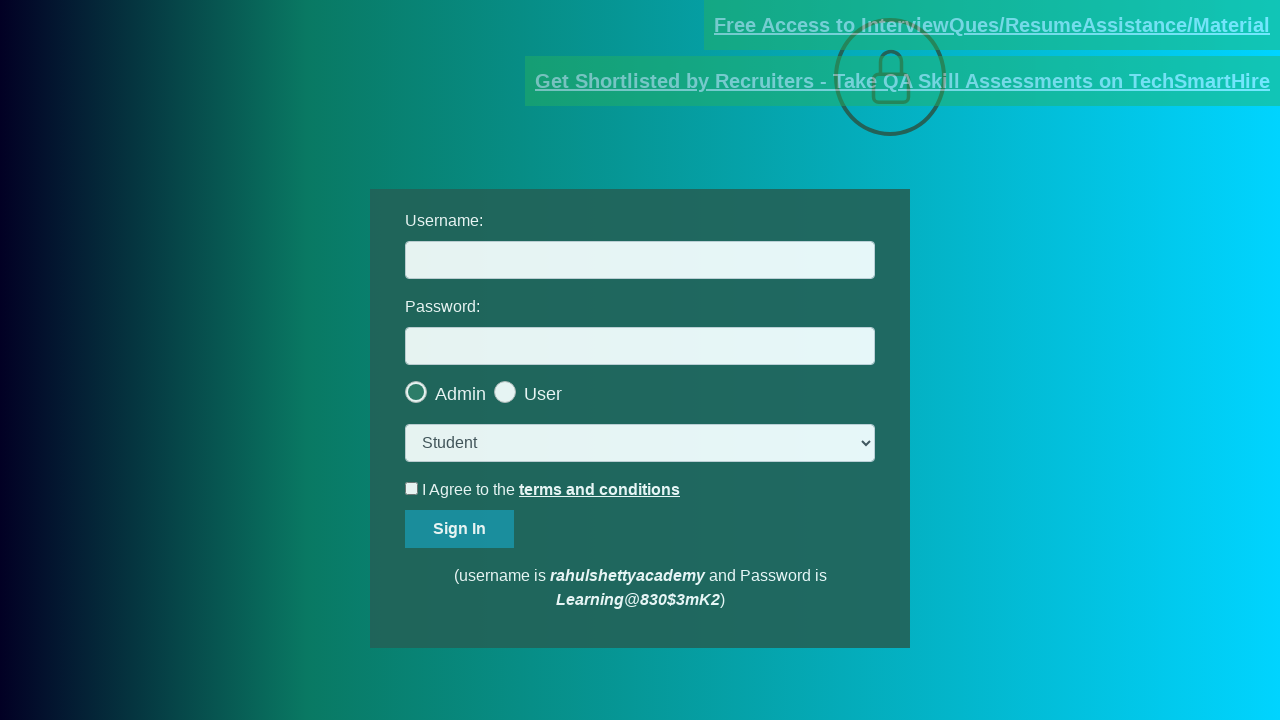

Page DOM content loaded
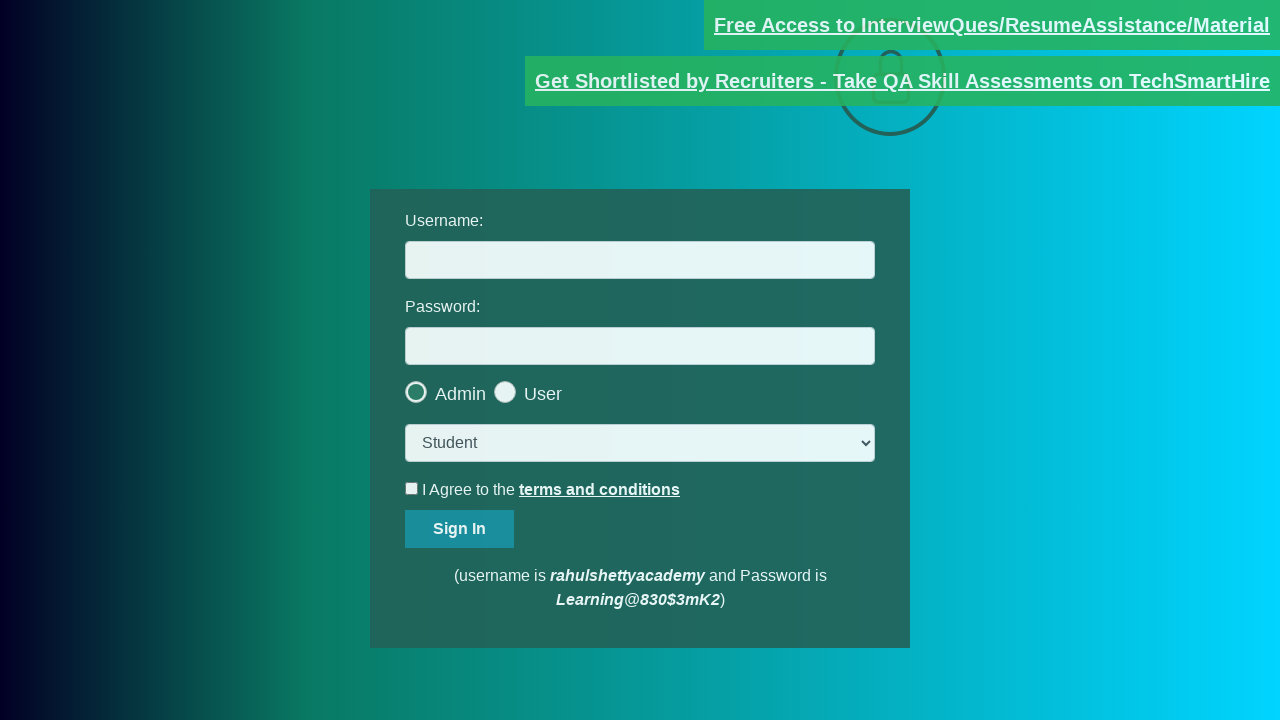

Retrieved page title: 'LoginPage Practise | Rahul Shetty Academy'
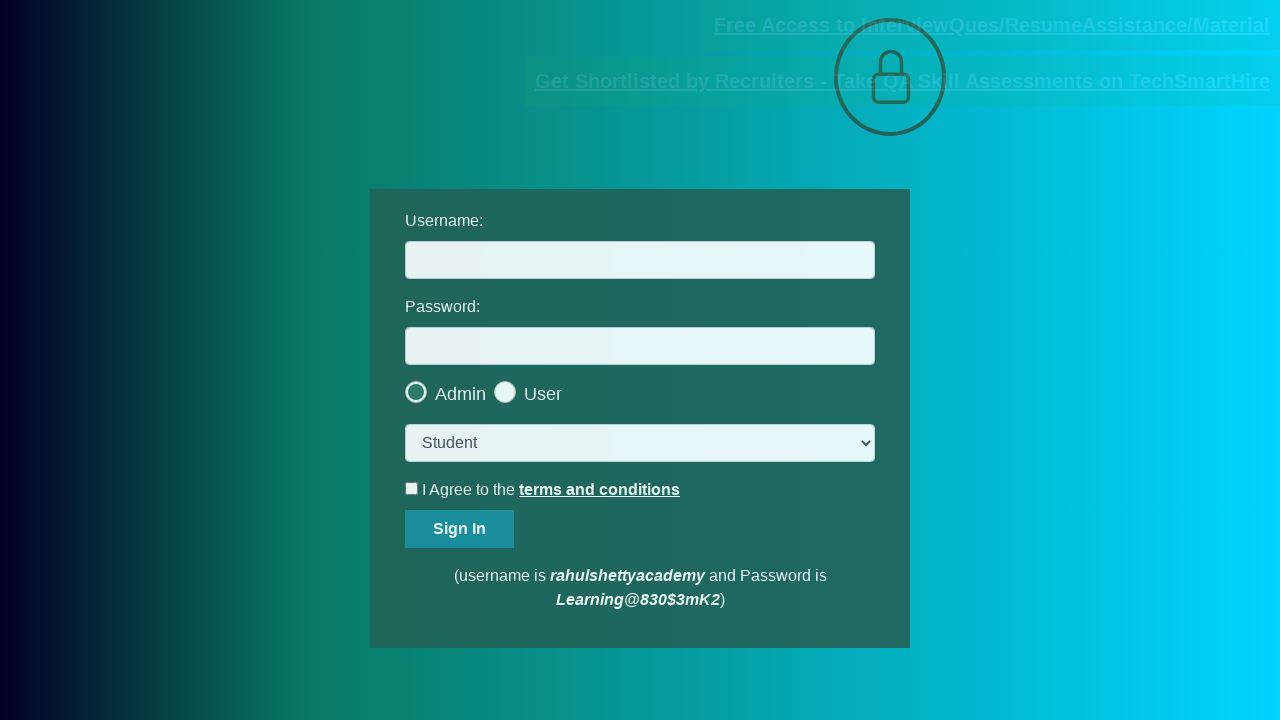

Verified page title contains 'Login'
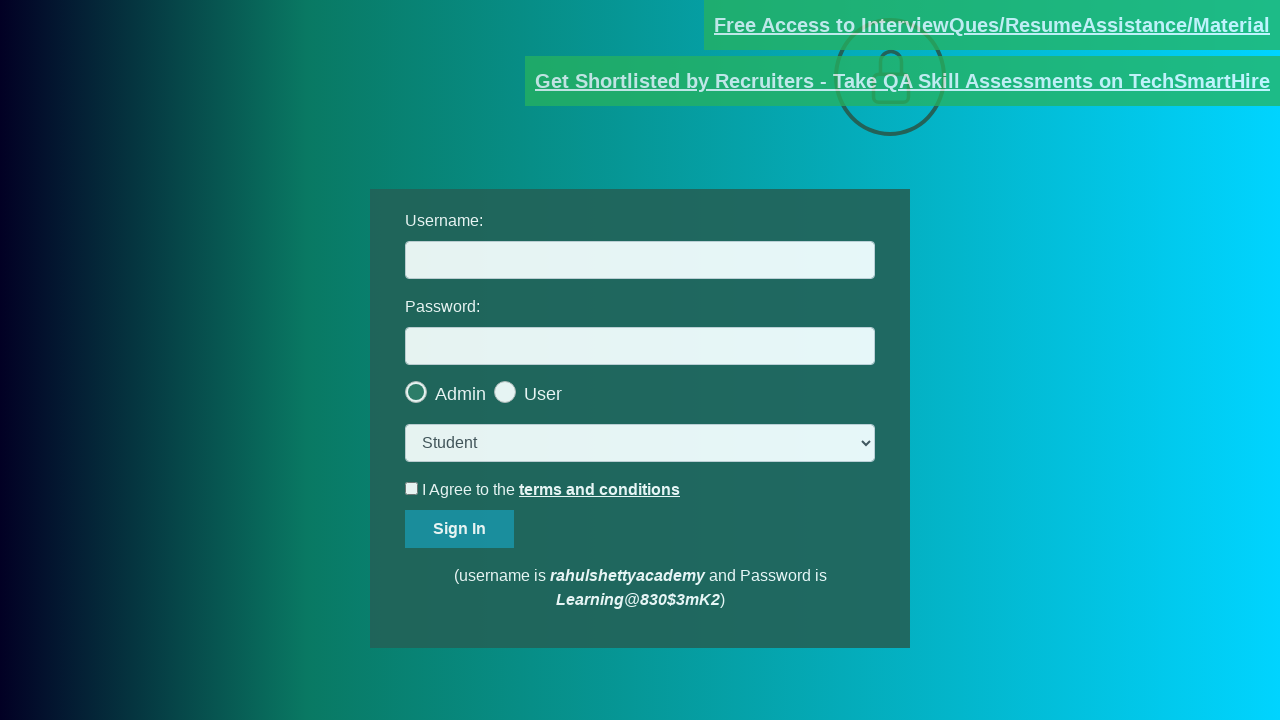

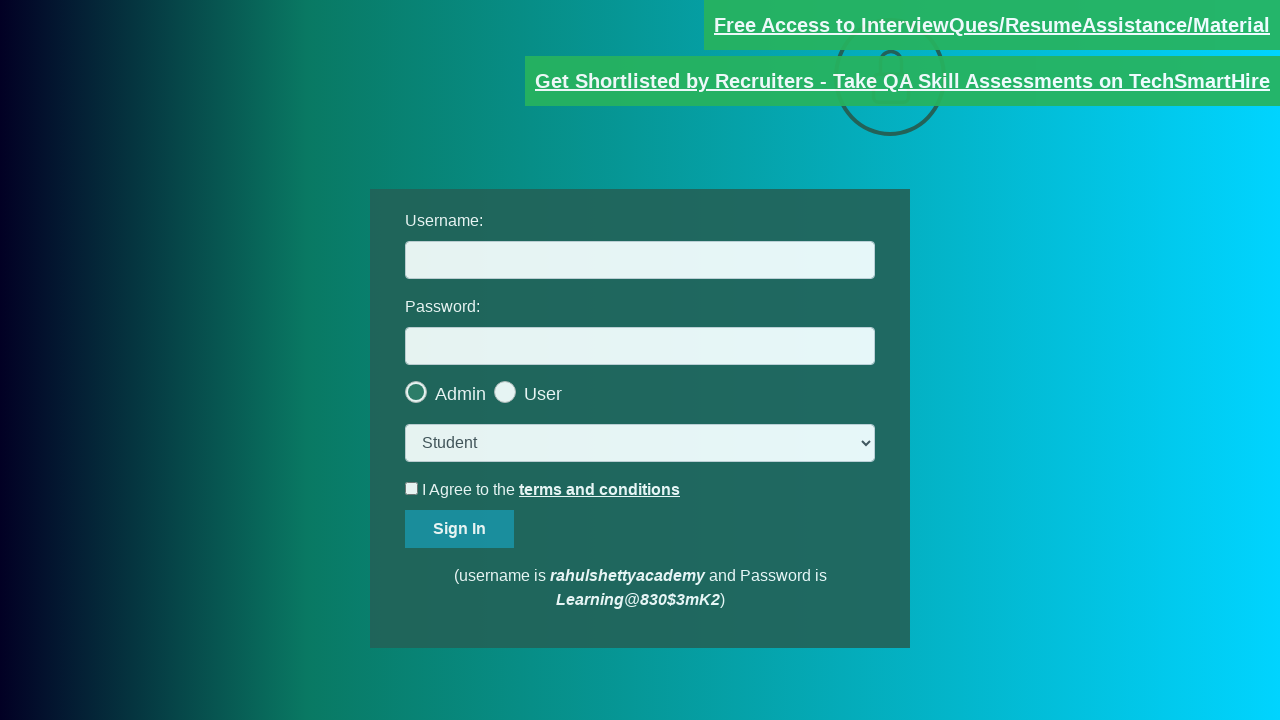